Navigates to Freshworks homepage and waits for footer links to become visible, then counts them

Starting URL: https://www.freshworks.com/

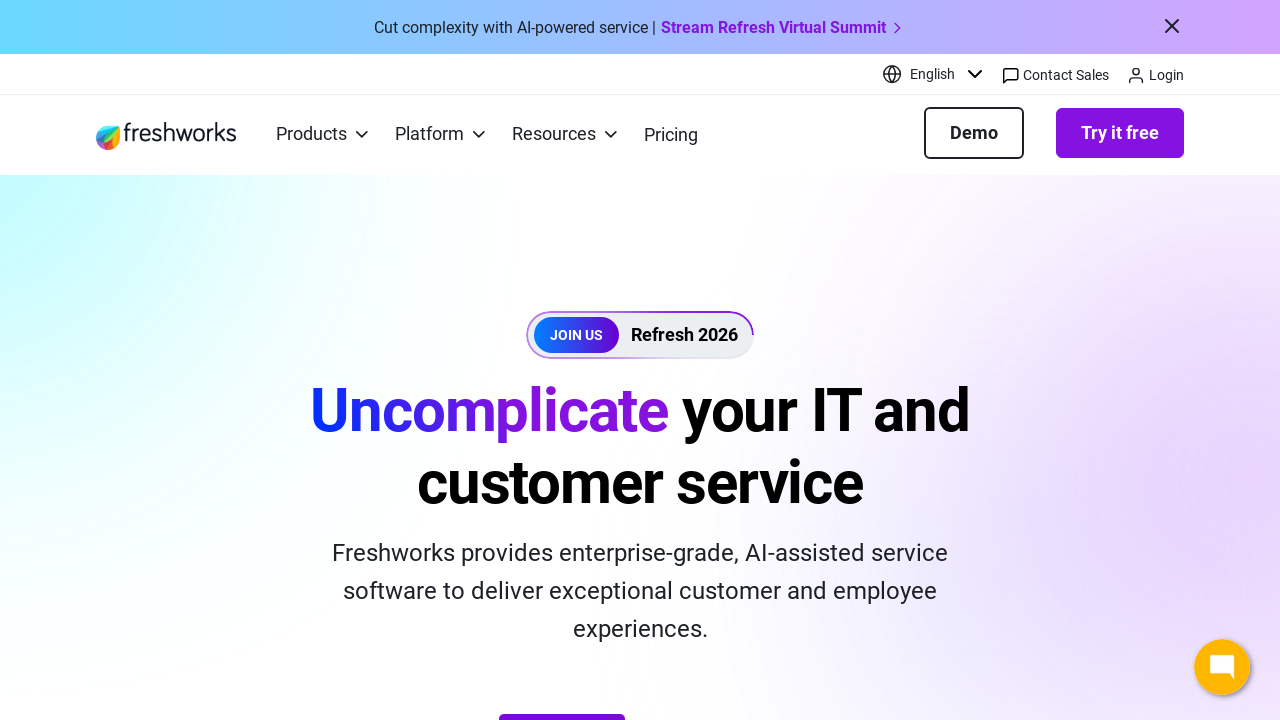

Navigated to Freshworks homepage
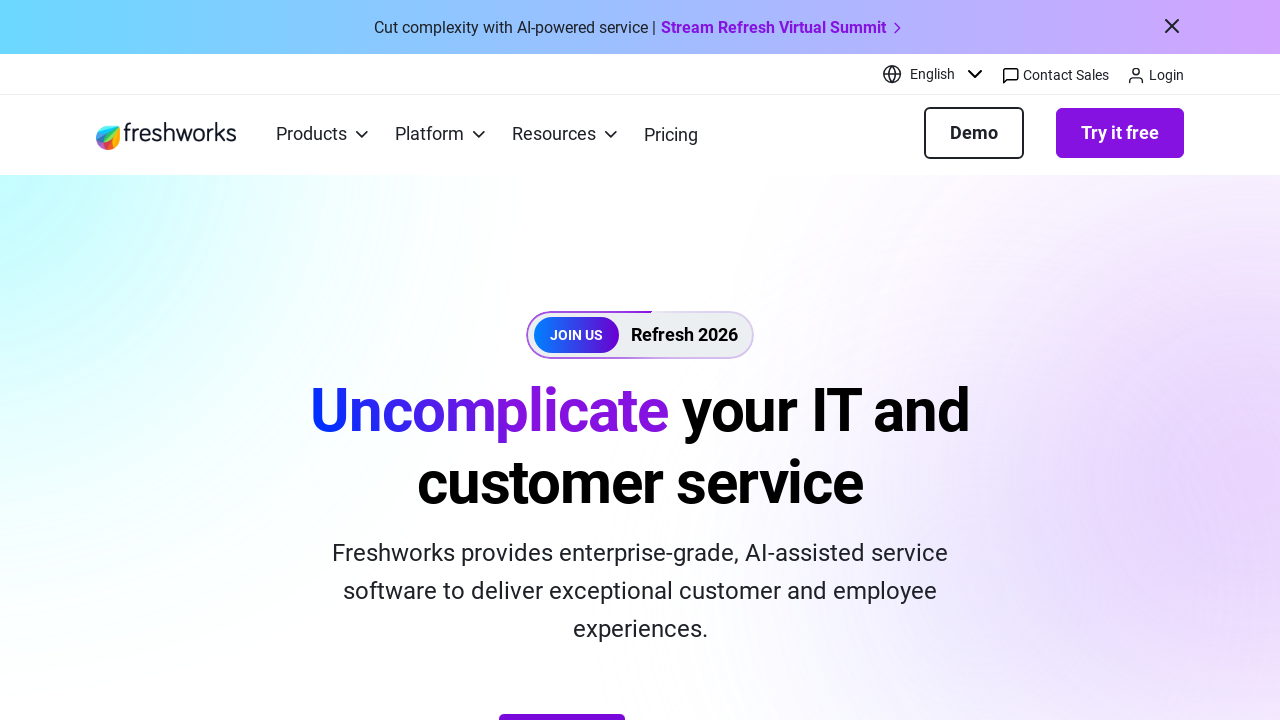

Waited for footer links to become visible
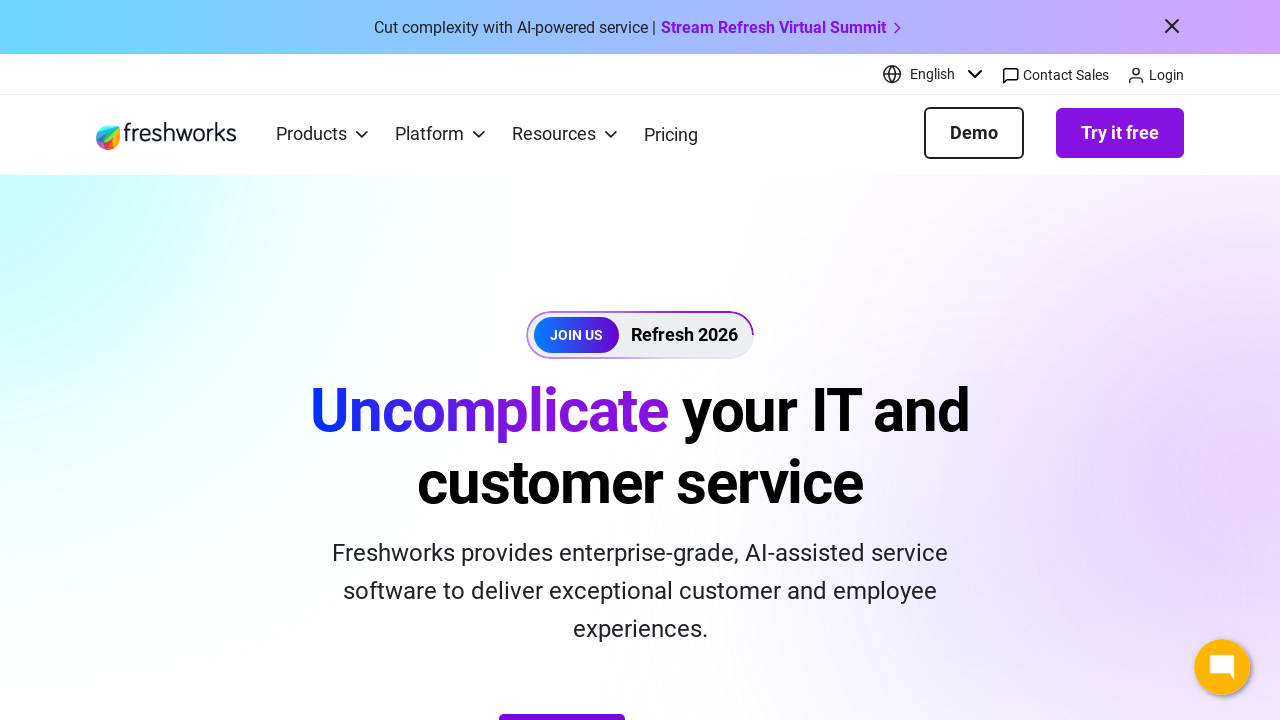

Retrieved all footer links - count: 45
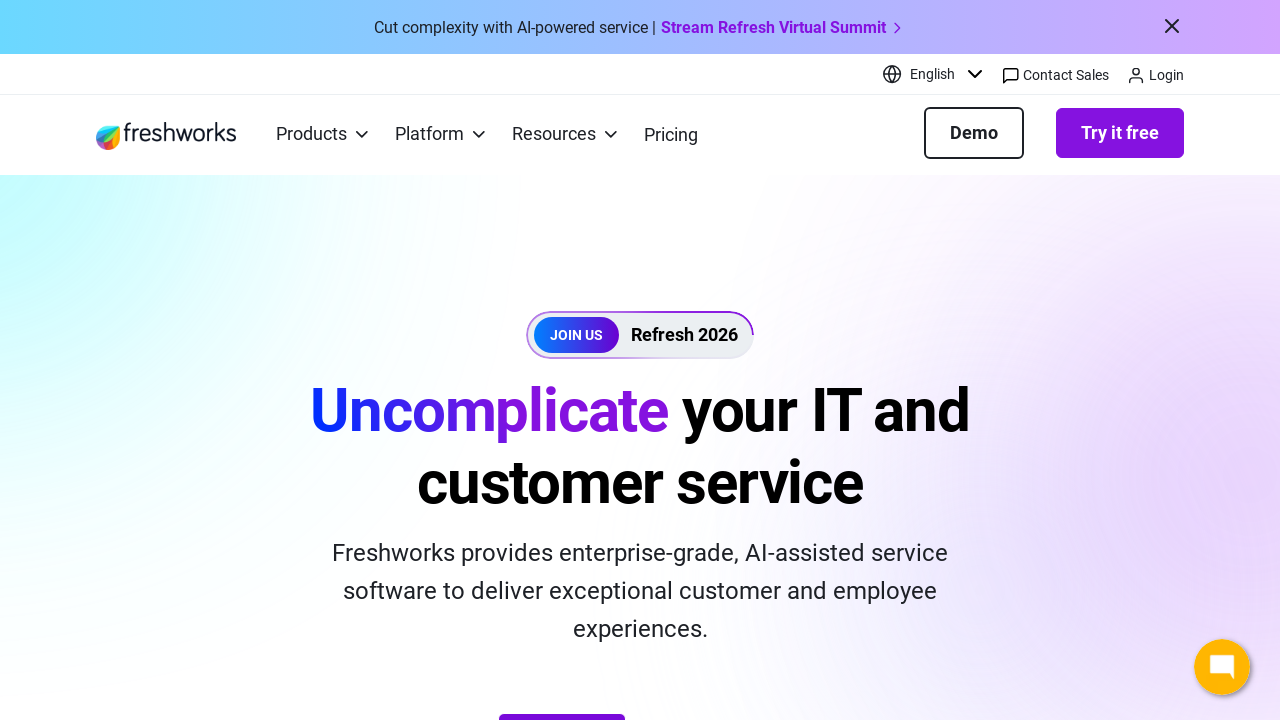

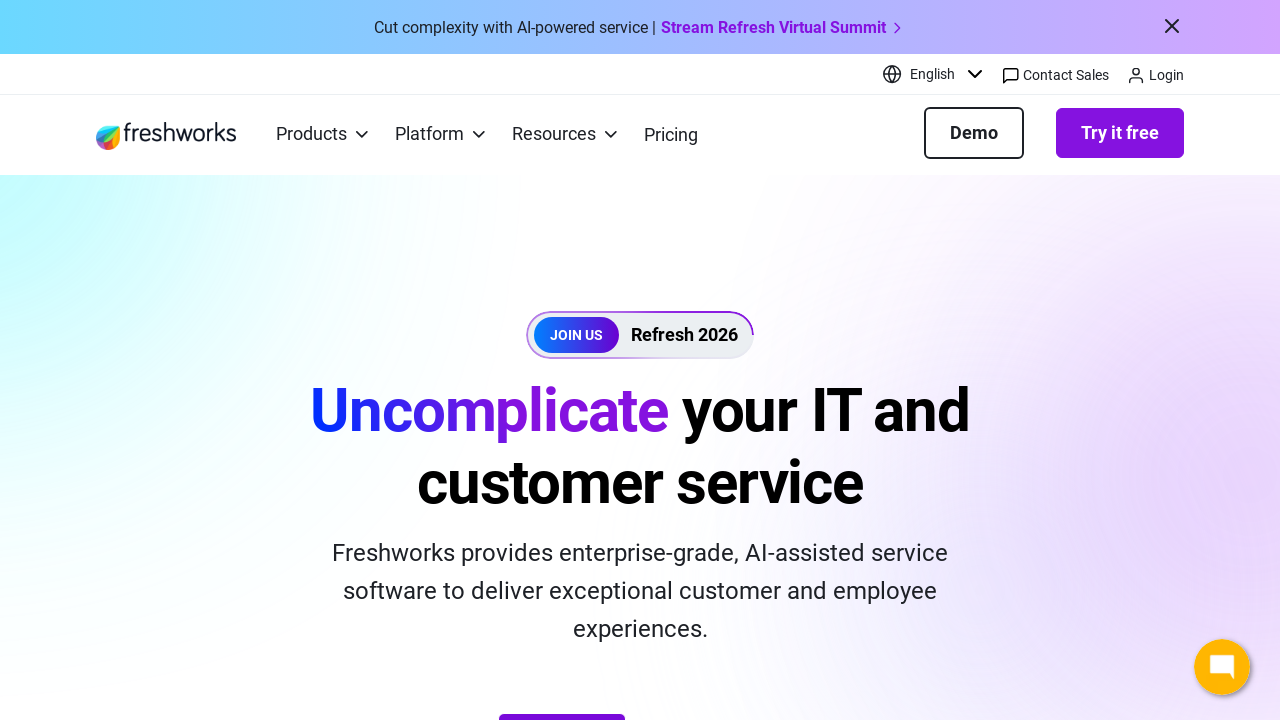